Tests dynamic loading by clicking a button and waiting for hidden content to become visible

Starting URL: https://the-internet.herokuapp.com/dynamic_loading/1

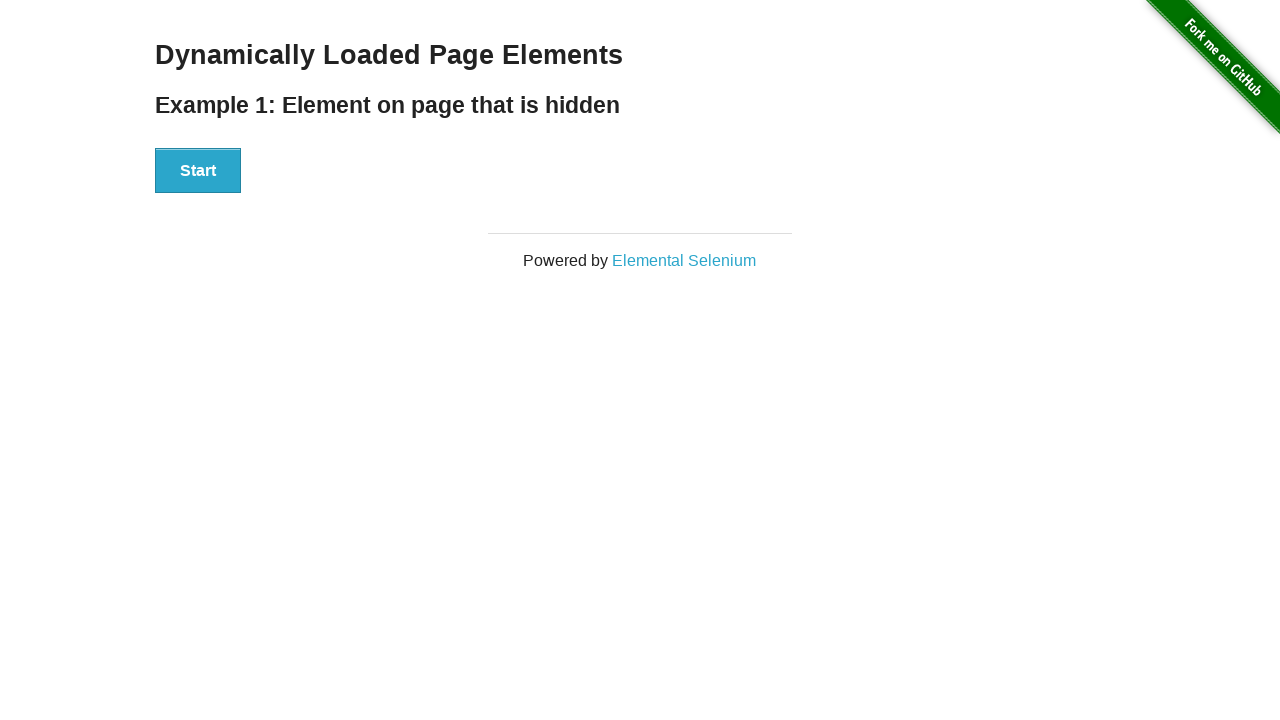

Clicked the Start button to trigger dynamic loading at (198, 171) on #start > button
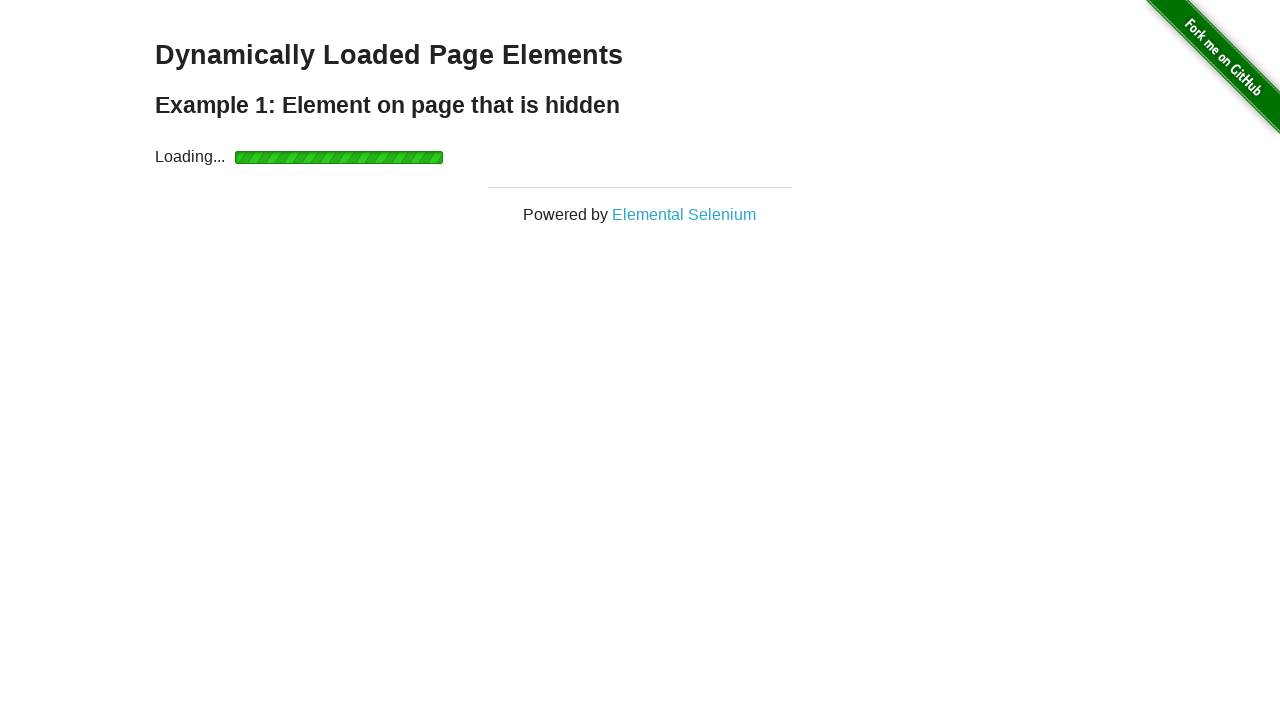

Waited for 'Hello World!' element to become visible
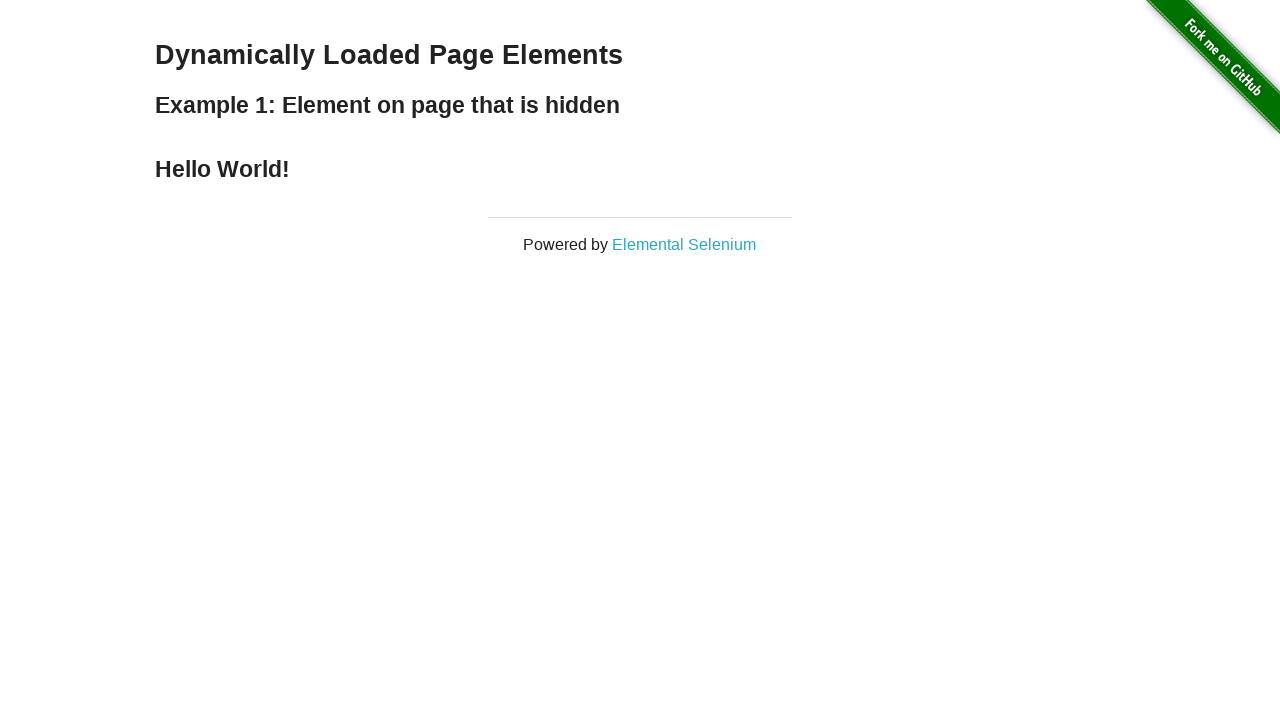

Located the 'Hello World!' element
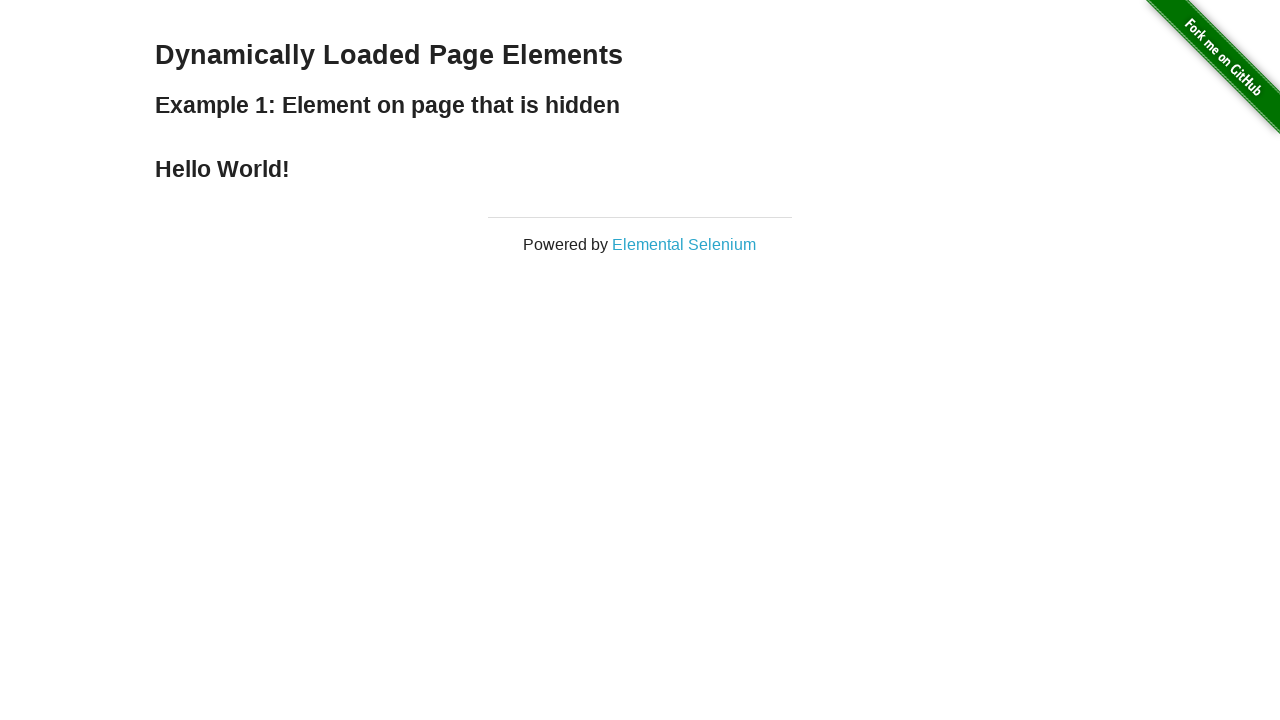

Verified that 'Hello World!' element contains expected text
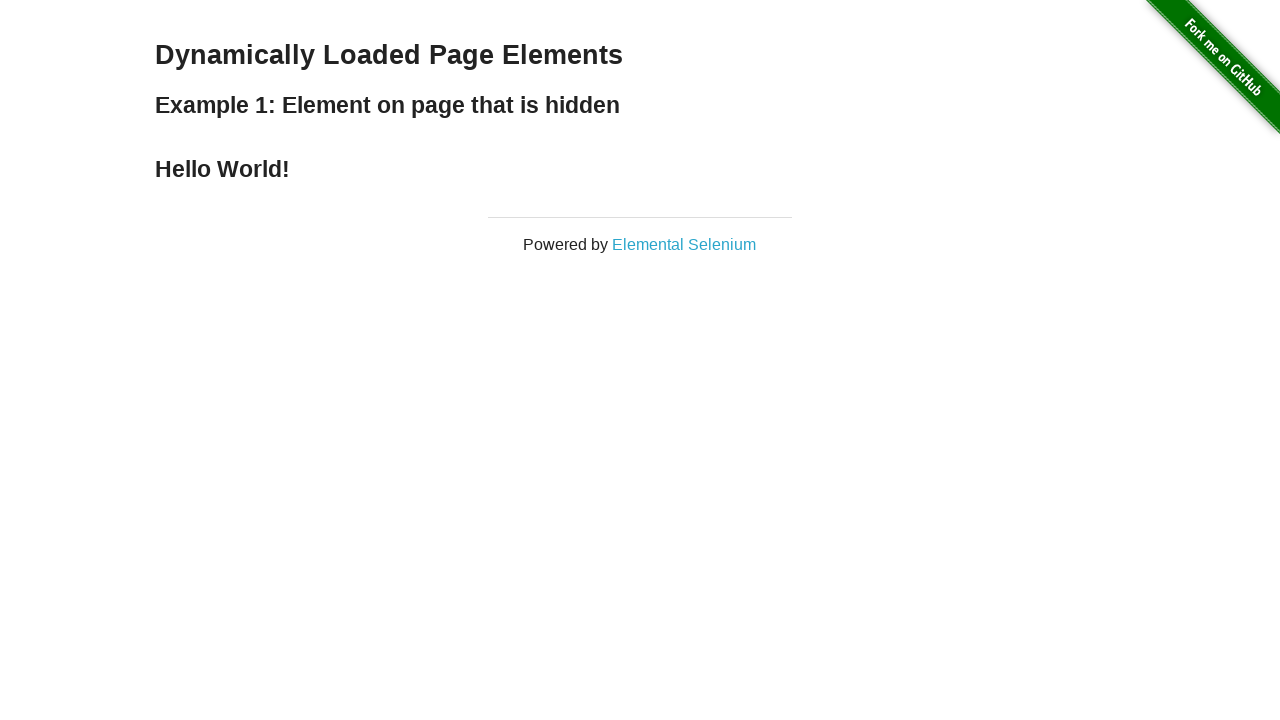

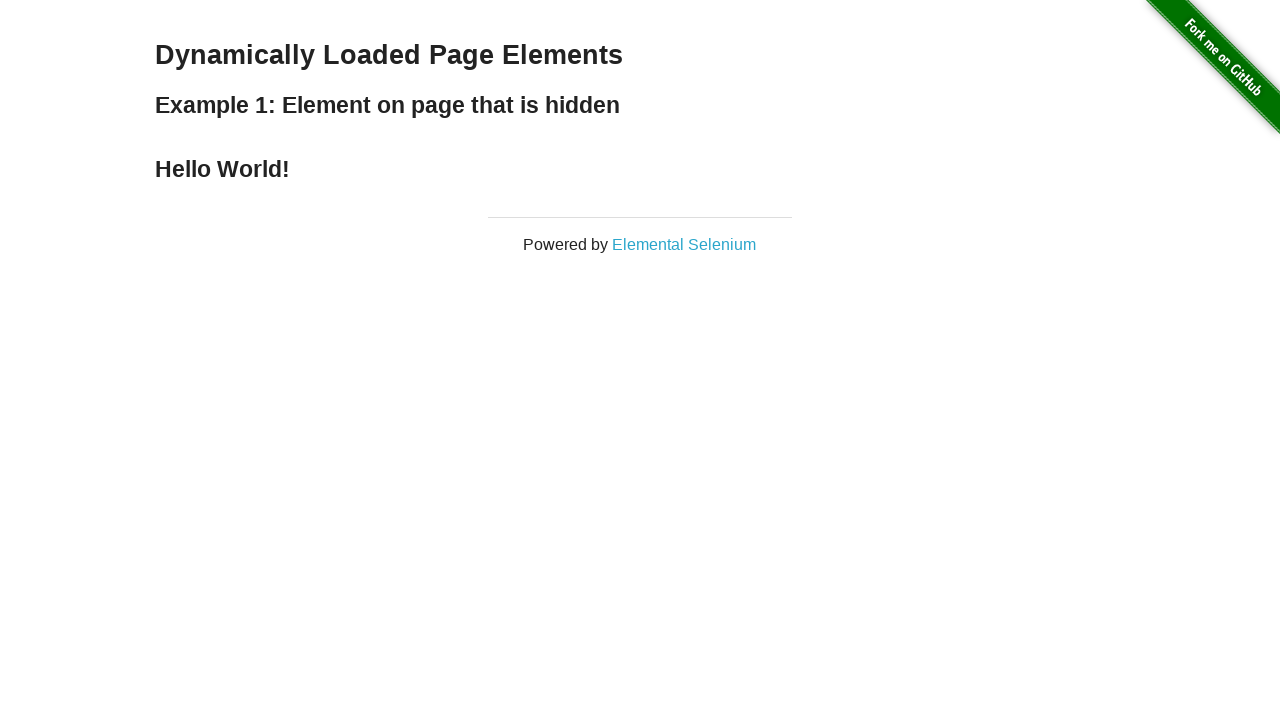